Tests the search/filter functionality on the offers table by entering "tomato" in the search field and verifying only one matching result is displayed

Starting URL: https://rahulshettyacademy.com/seleniumPractise/#/offers

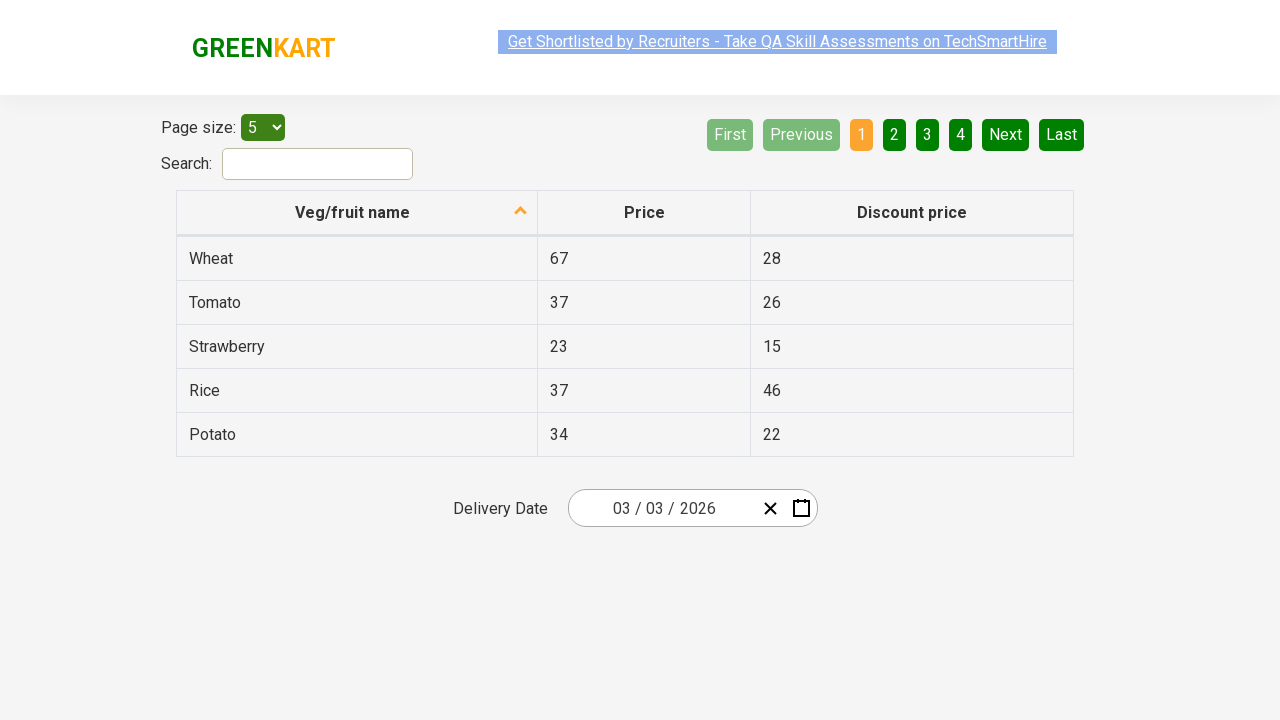

Filled search field with 'tomato' on #search-field
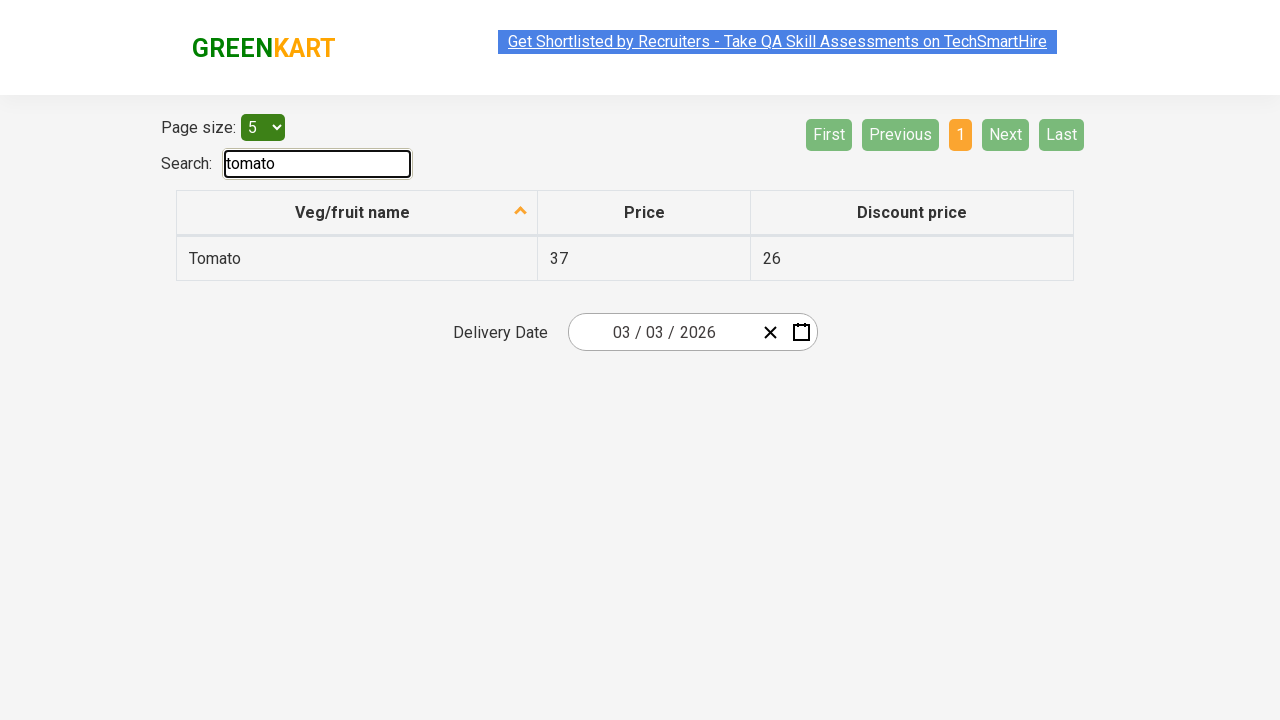

Waited 500ms for table to filter
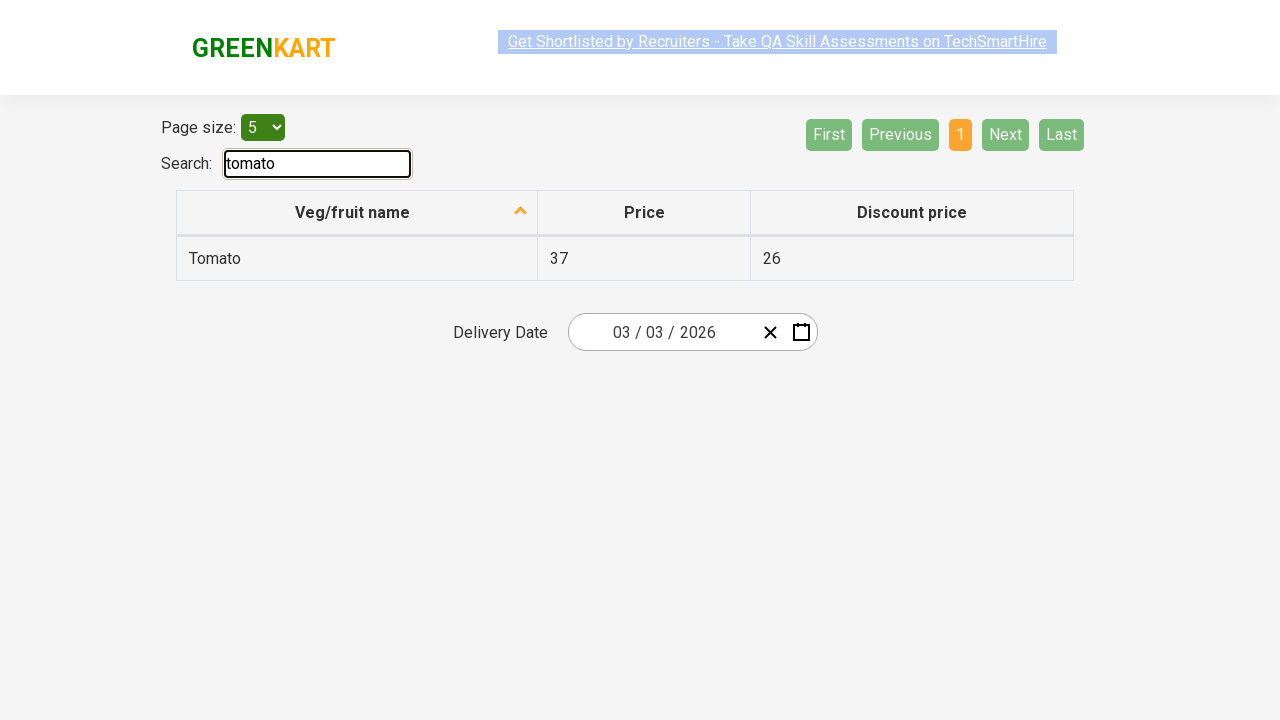

Retrieved all veggie cells from filtered table
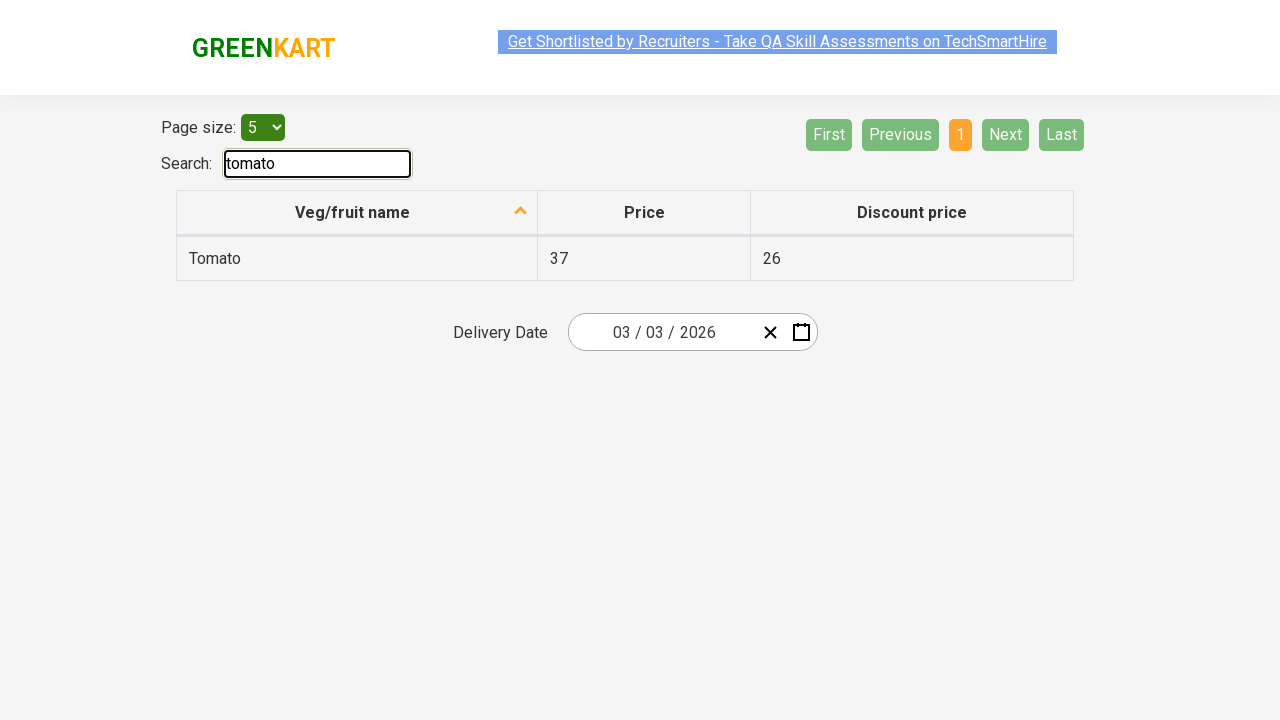

Verified that exactly 1 result is displayed after filtering
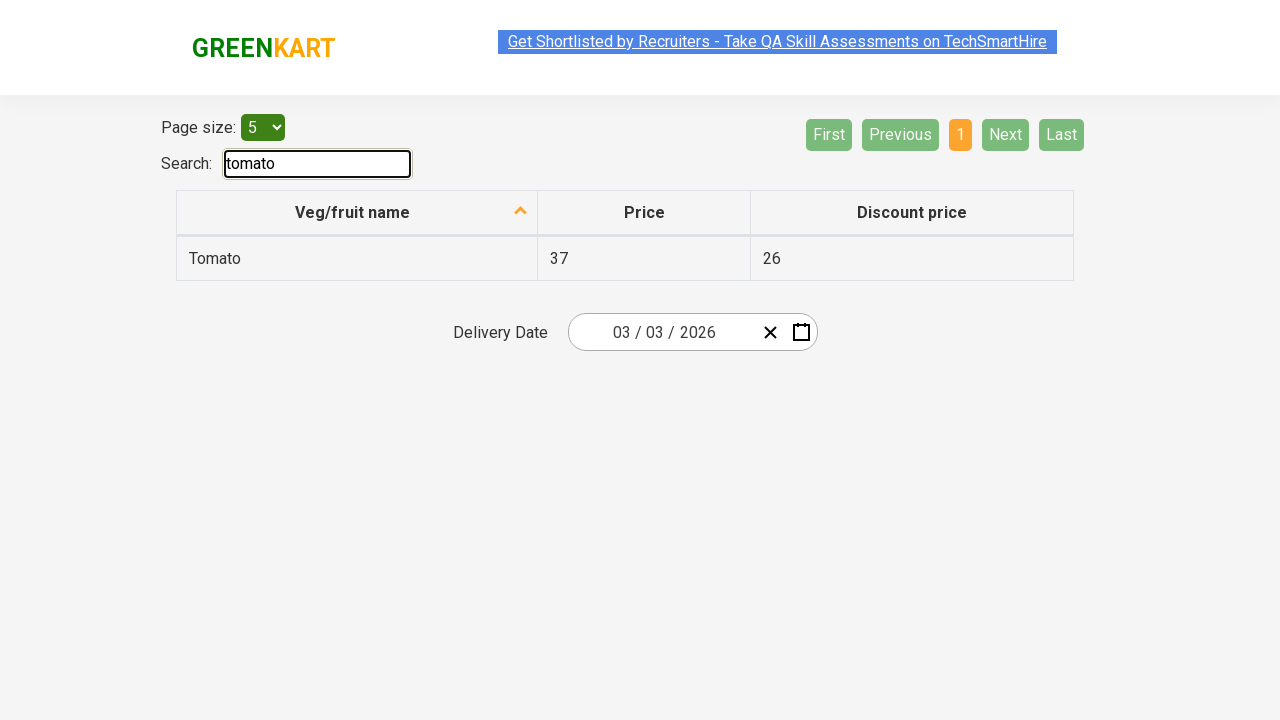

Retrieved text content of first veggie cell
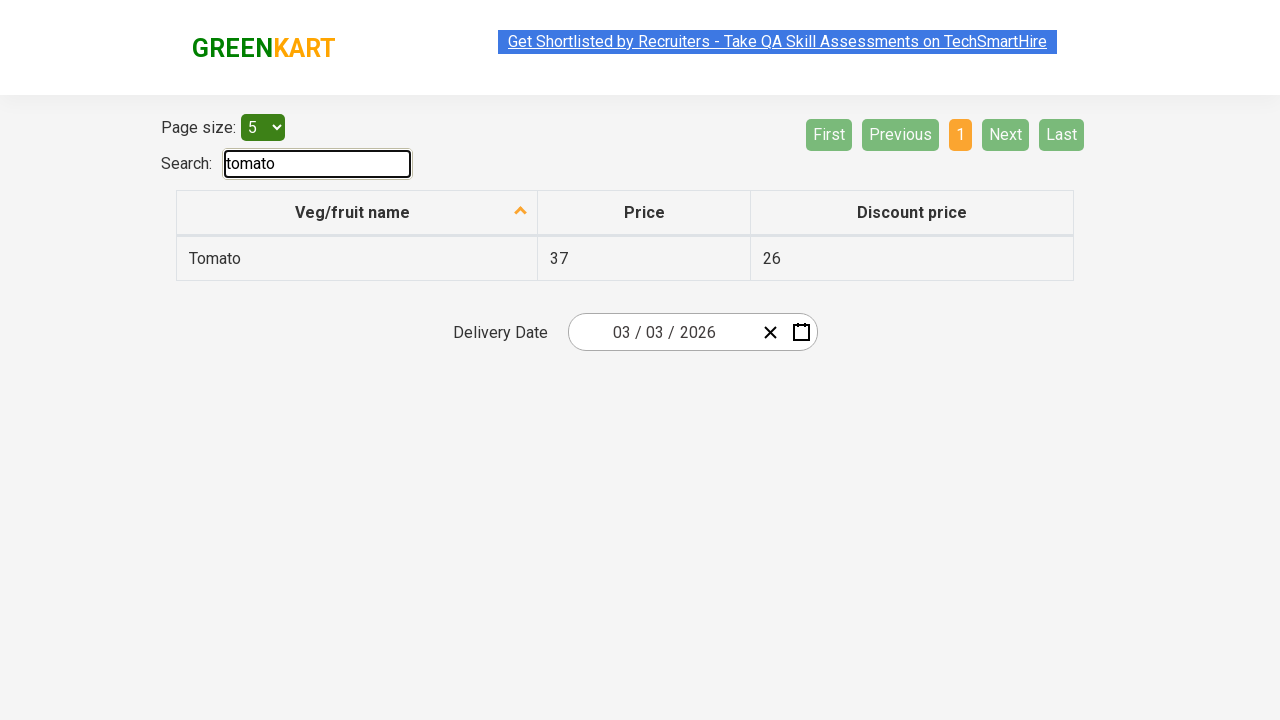

Verified that filtered result contains 'tomato'
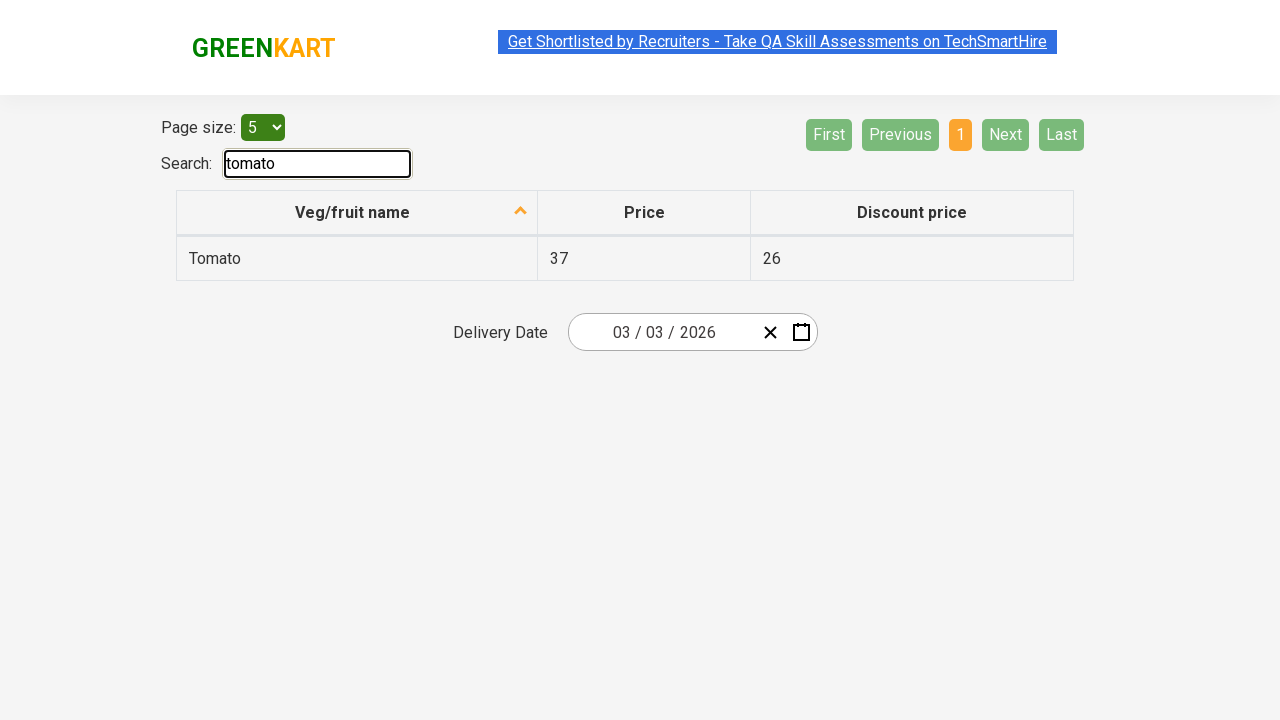

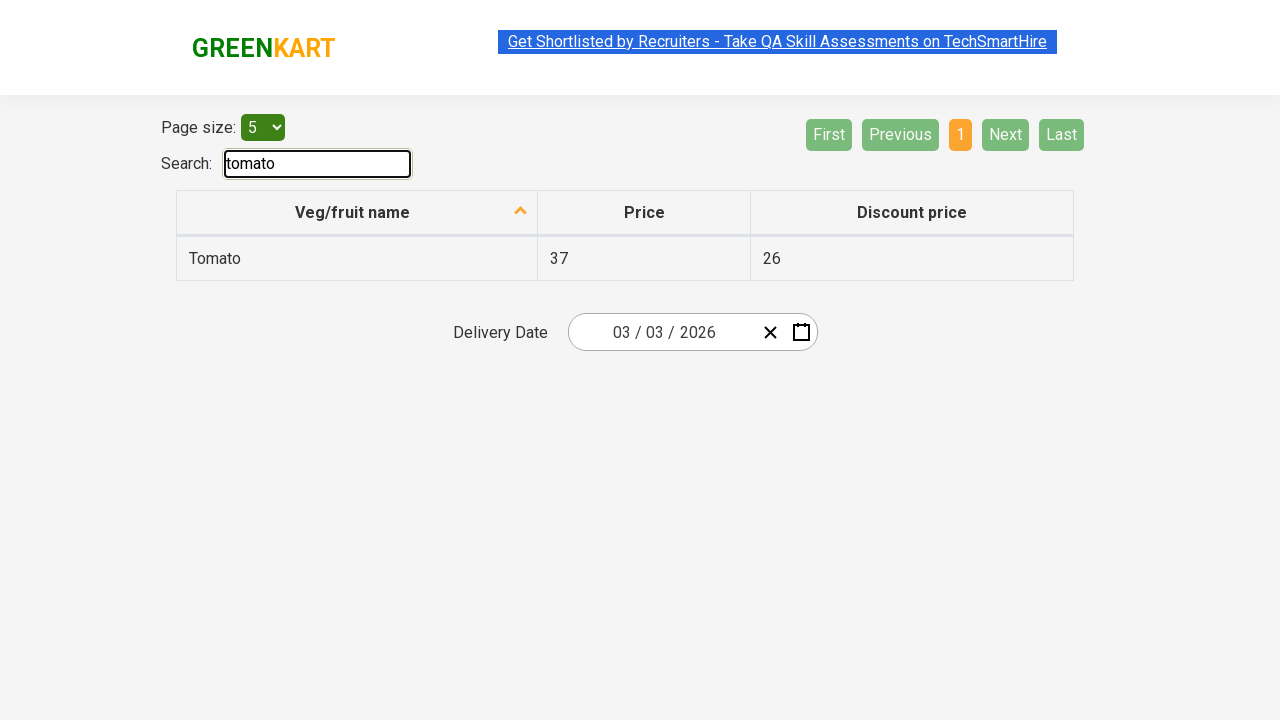